Tests the OrangeHRM website contact/demo request form by filling in email on the homepage, clicking submit, then completing the full form with name, email, and contact number.

Starting URL: https://www.orangehrm.com/

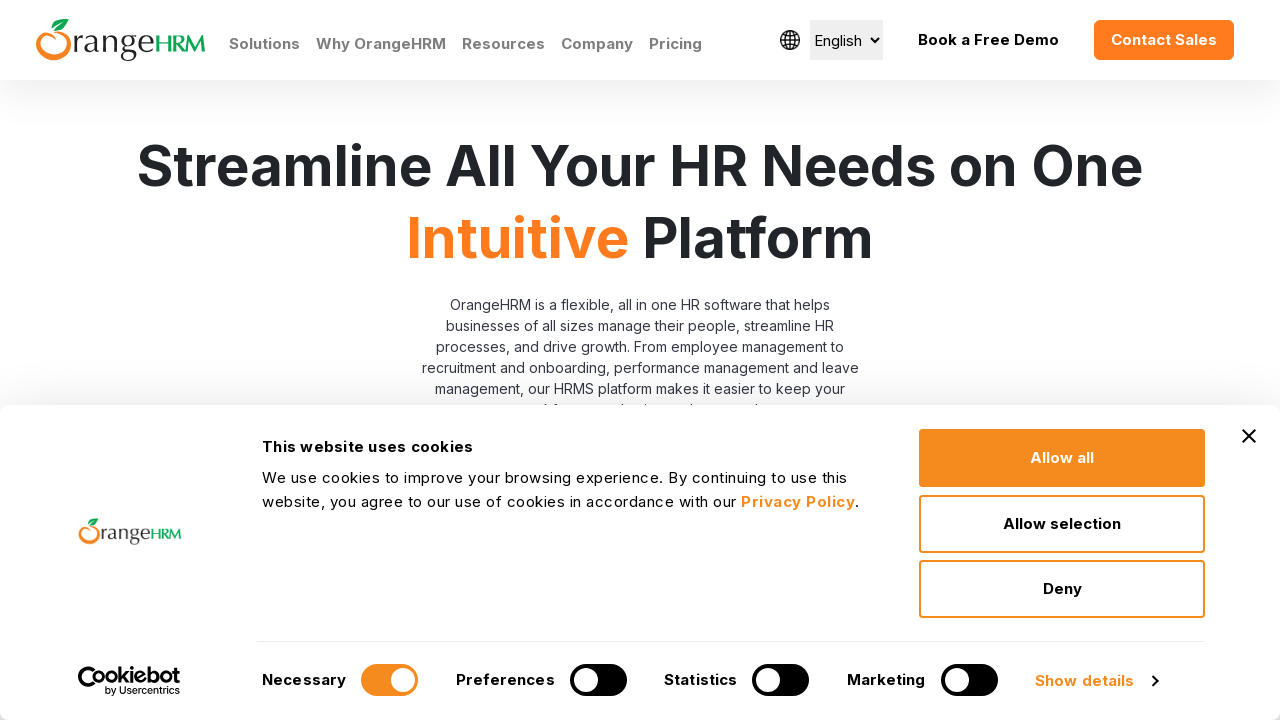

Filled email field on homepage with 'maria.chen@testmail.com' on #Form_submitForm_EmailHomePage
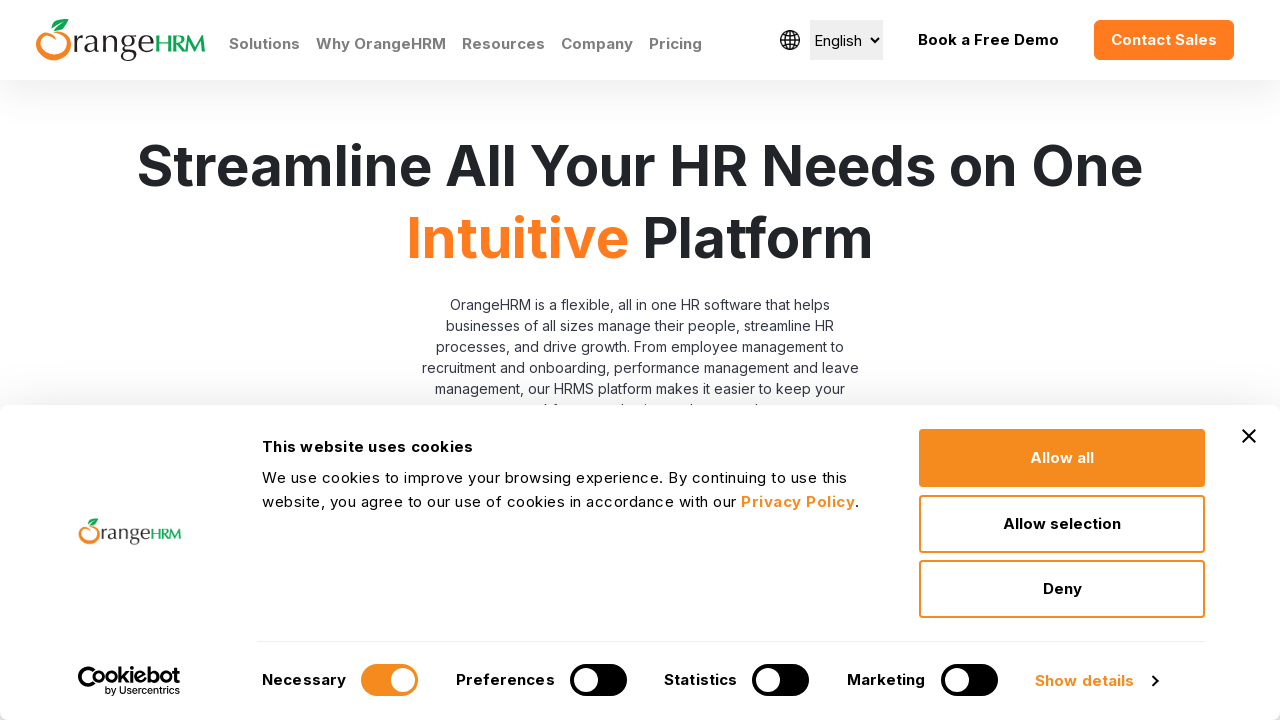

Clicked submit/request button to proceed to full form at (717, 360) on input#Form_submitForm_action_request
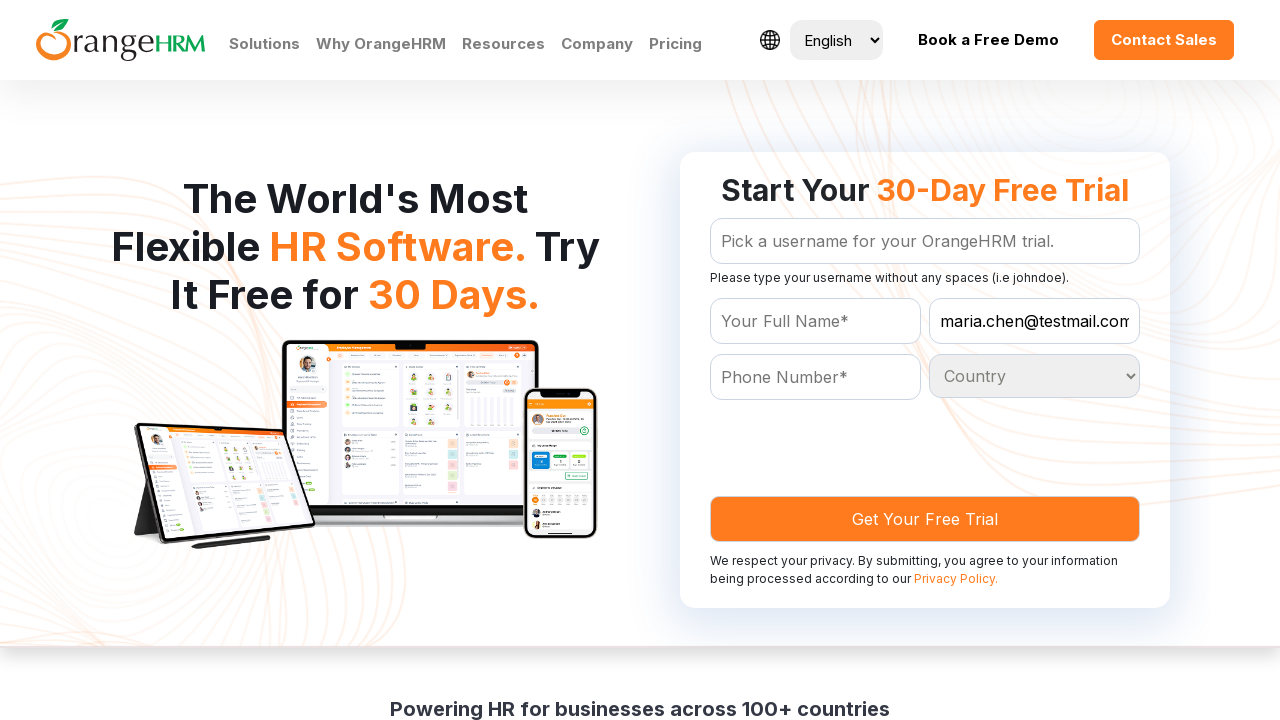

Filled name field with 'Maria Chen' in the full form on #Form_getForm_Name
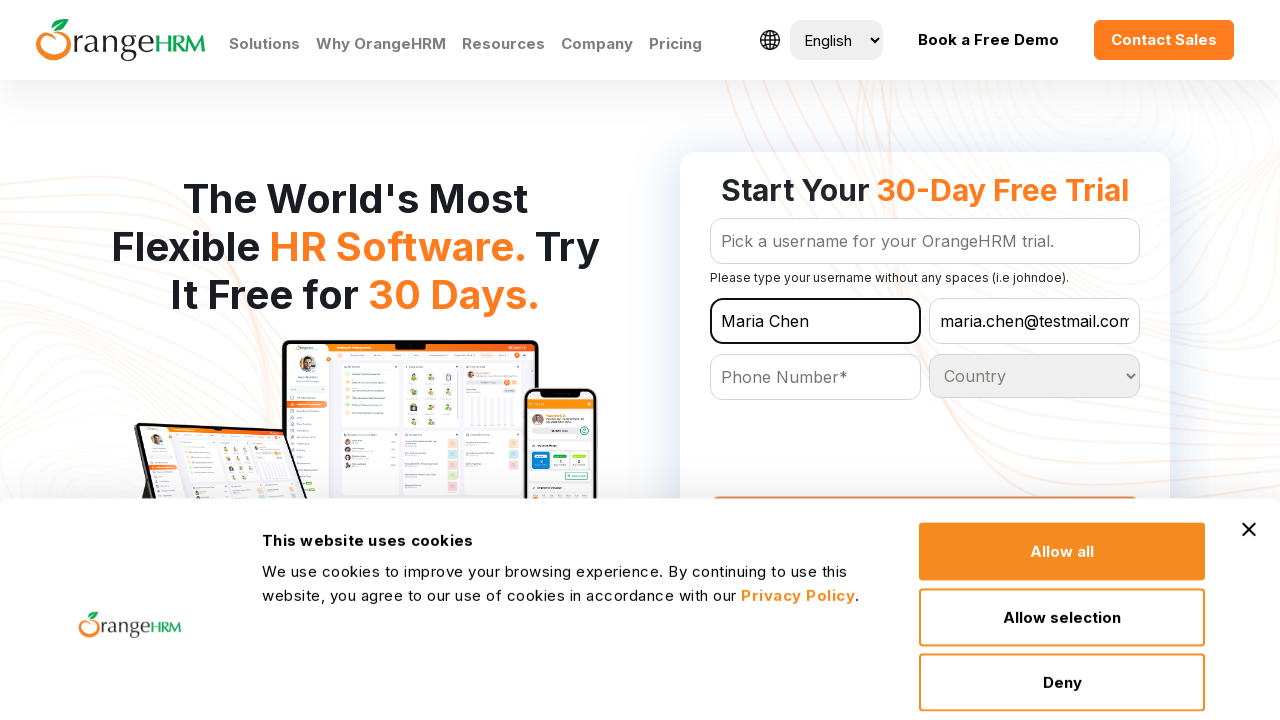

Filled email field with 'maria.chen@testmail.com' in the full form on #Form_getForm_Email
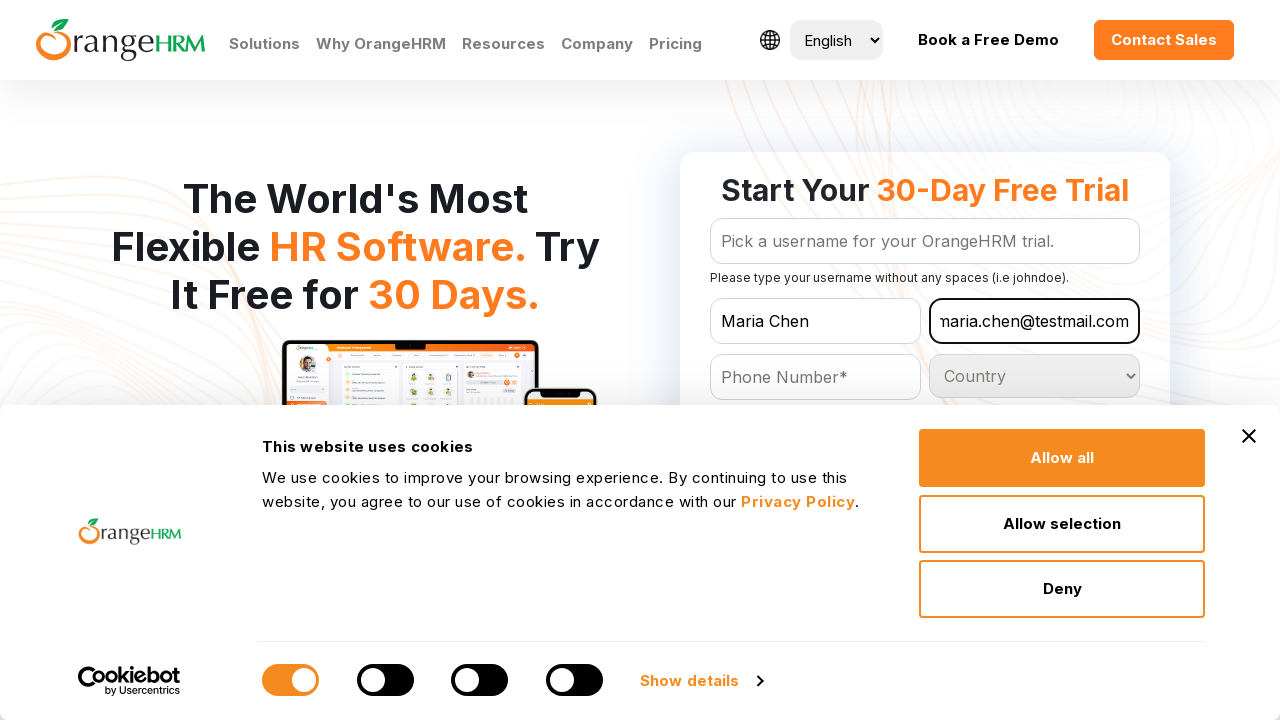

Filled contact number field with '5551234567' in the full form on #Form_getForm_Contact
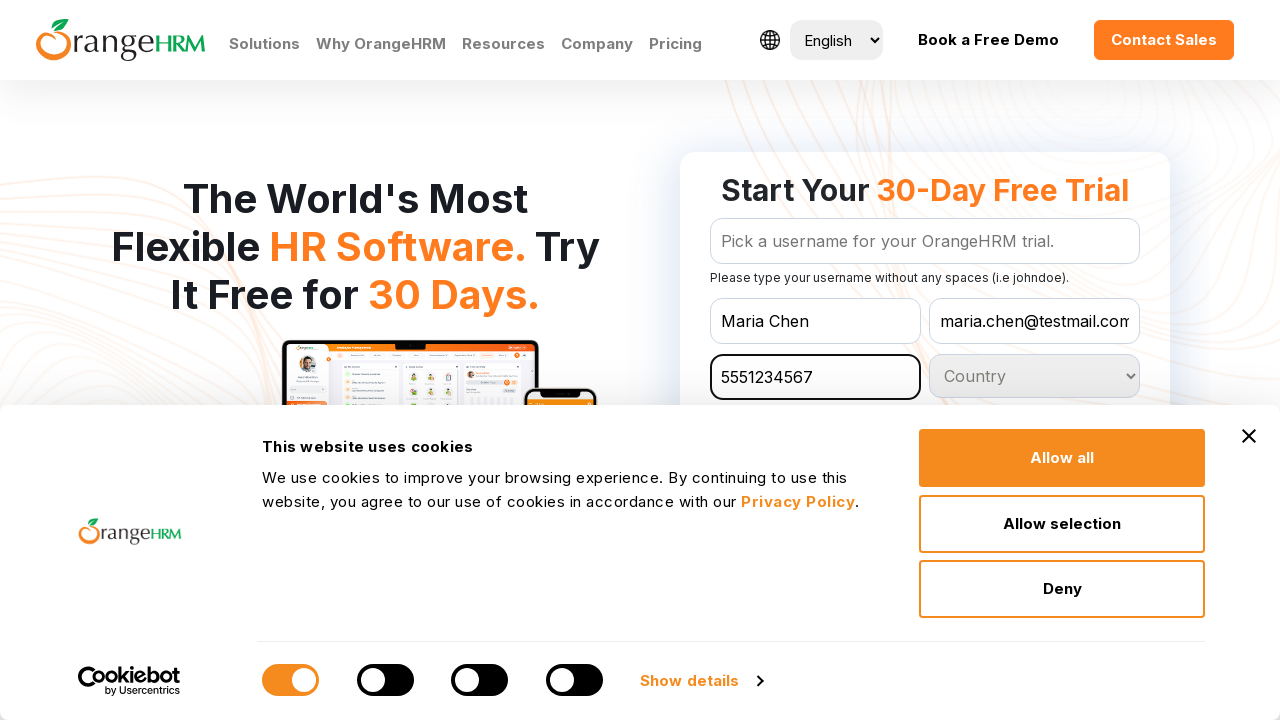

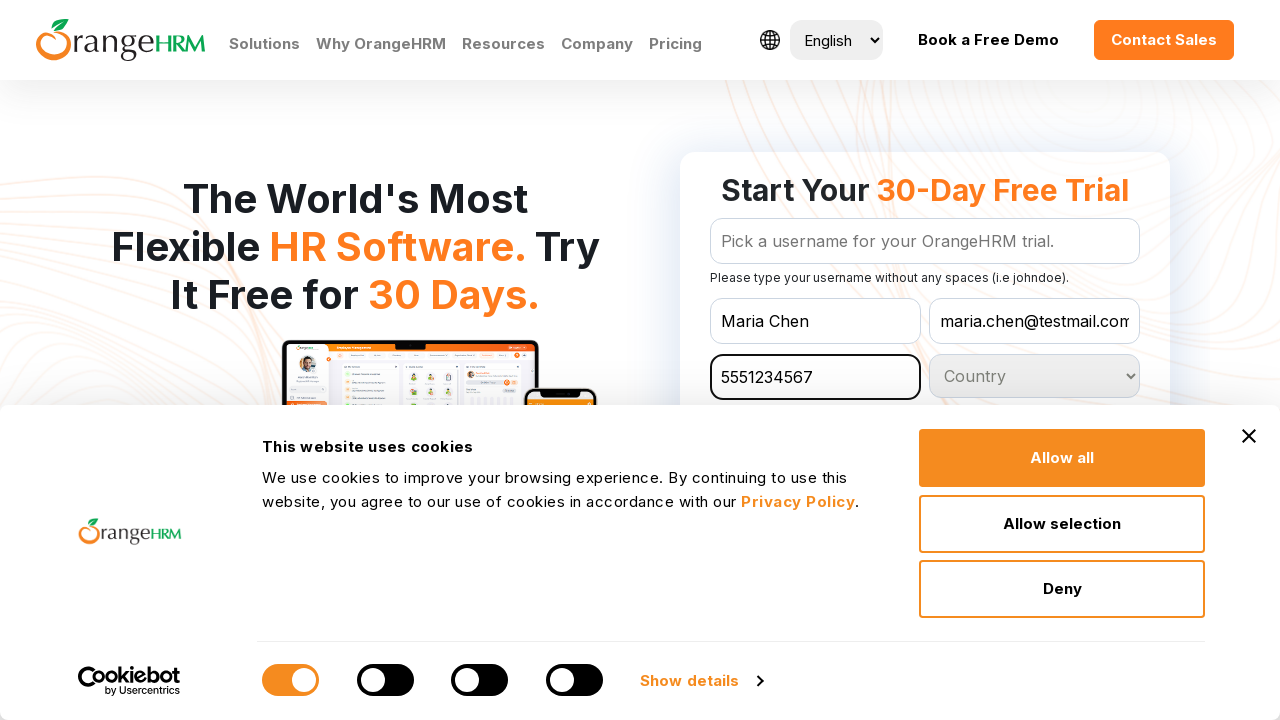